Tests file download functionality by navigating to a download page, clicking the first download link, and verifying that a file was downloaded successfully.

Starting URL: http://the-internet.herokuapp.com/download

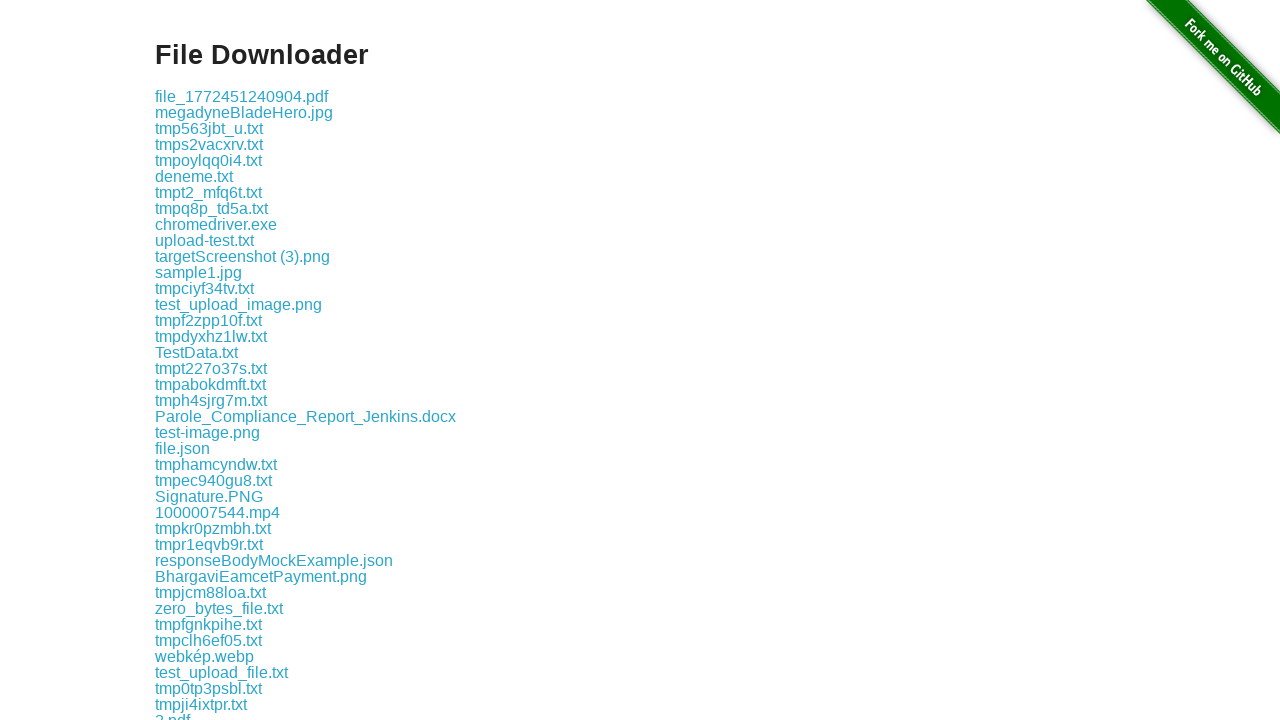

Clicked the first download link at (242, 96) on .example a >> nth=0
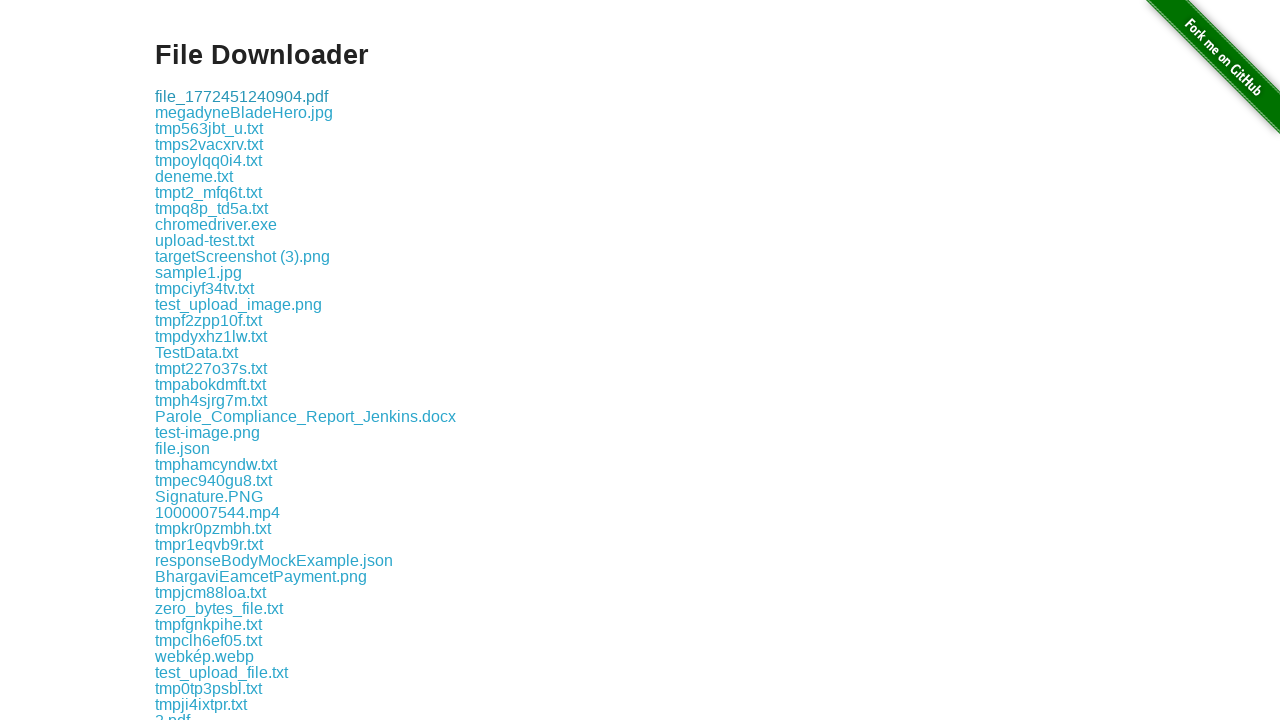

Waited 1000ms for download to complete
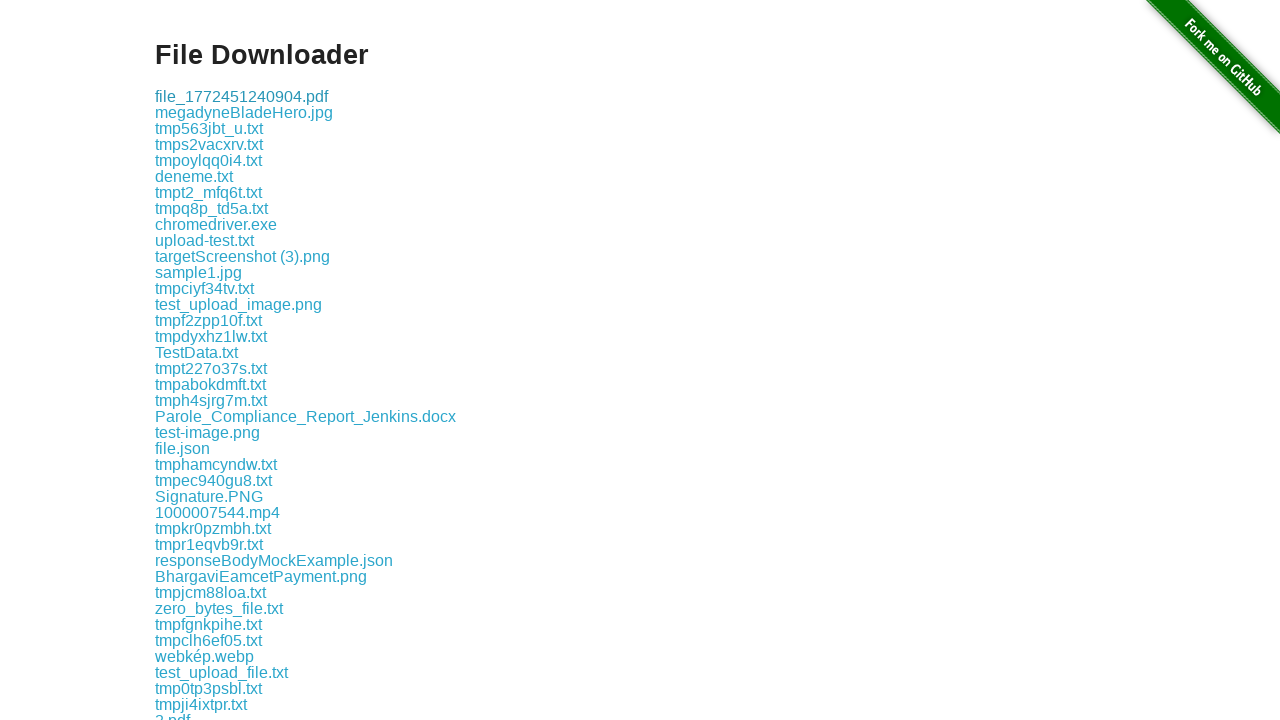

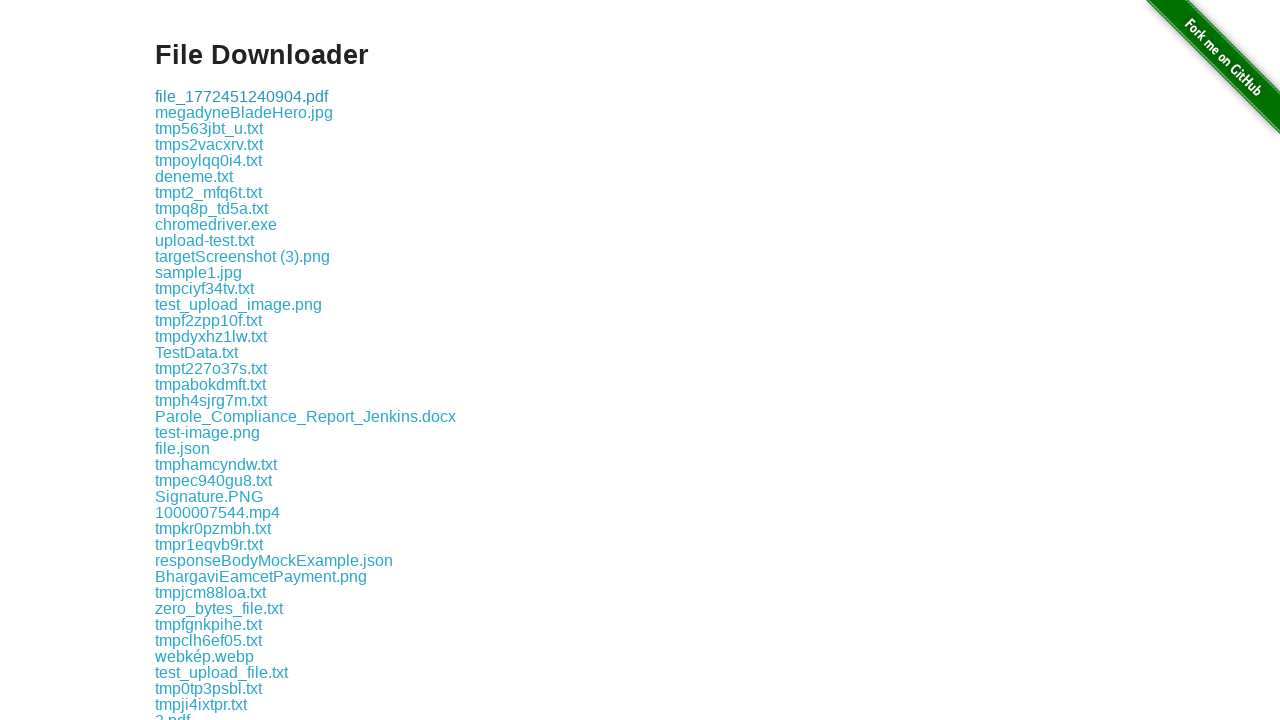